Tests double-click functionality by double-clicking on a "Copy Text" element and verifying that text is copied between two text fields

Starting URL: https://testautomationpractice.blogspot.com/

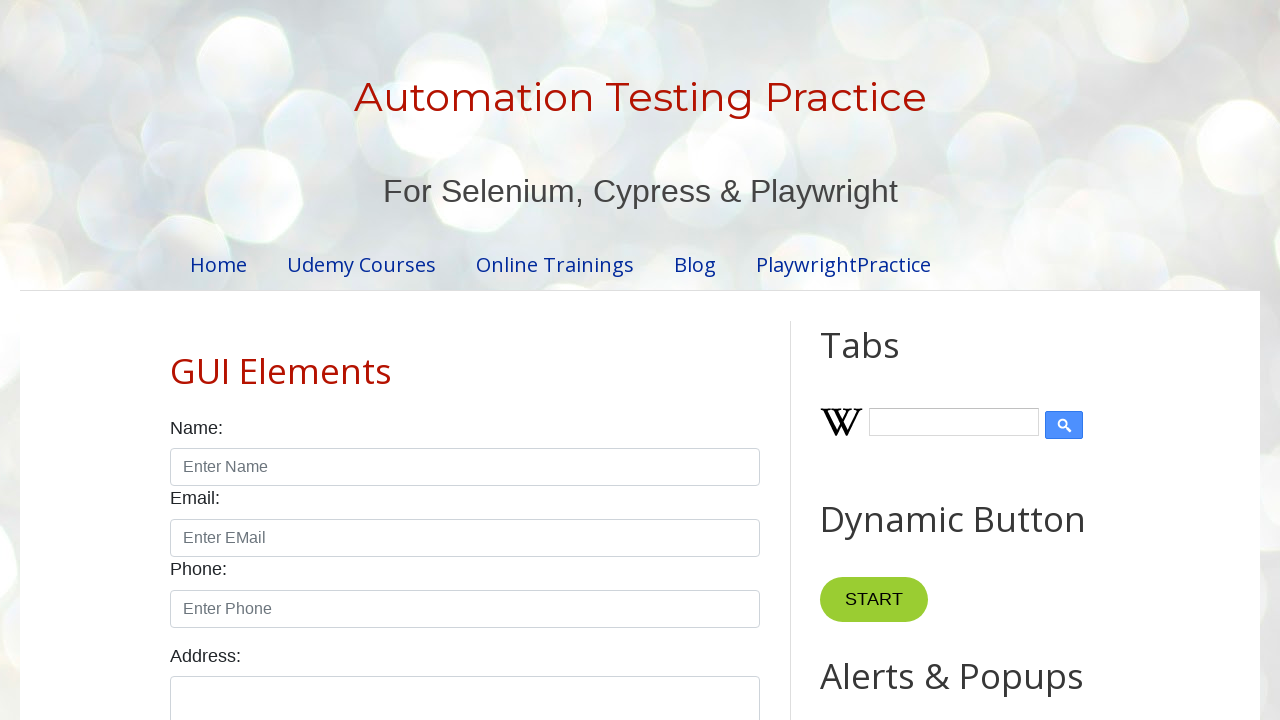

Double-clicked on 'Copy Text' element to trigger text copy at (885, 360) on text=Copy Text
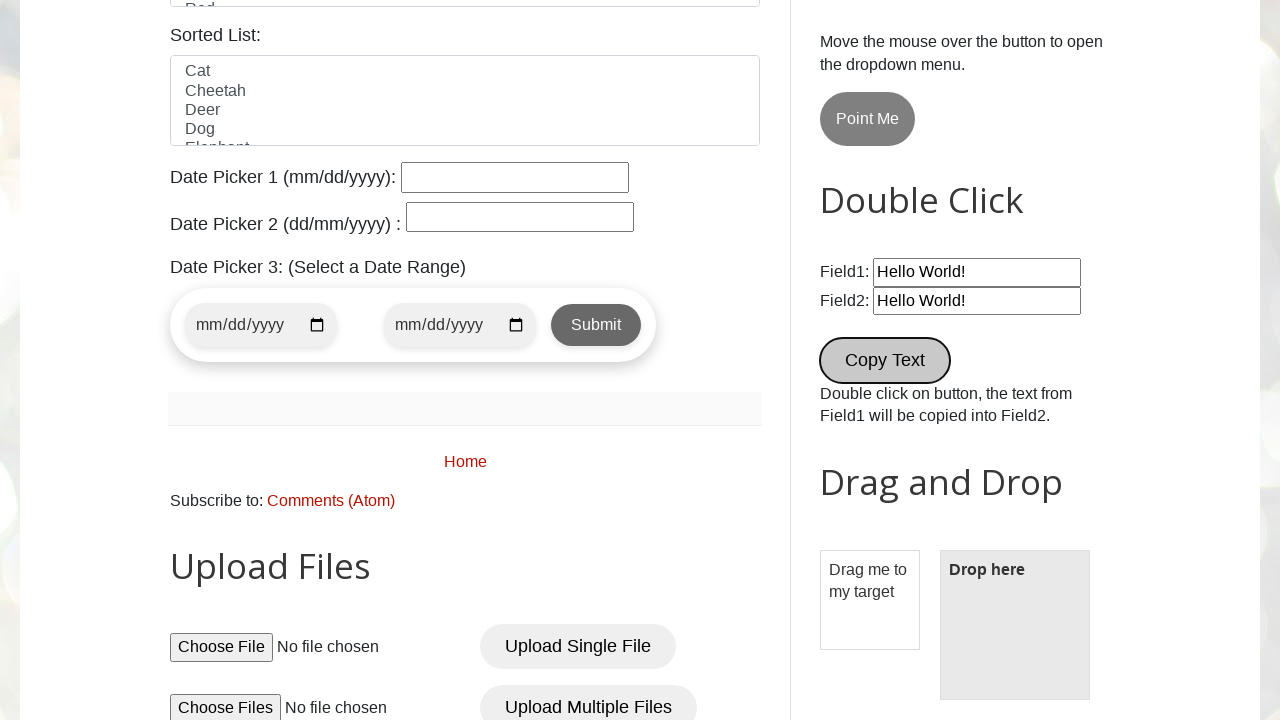

Located first textbox (#field1)
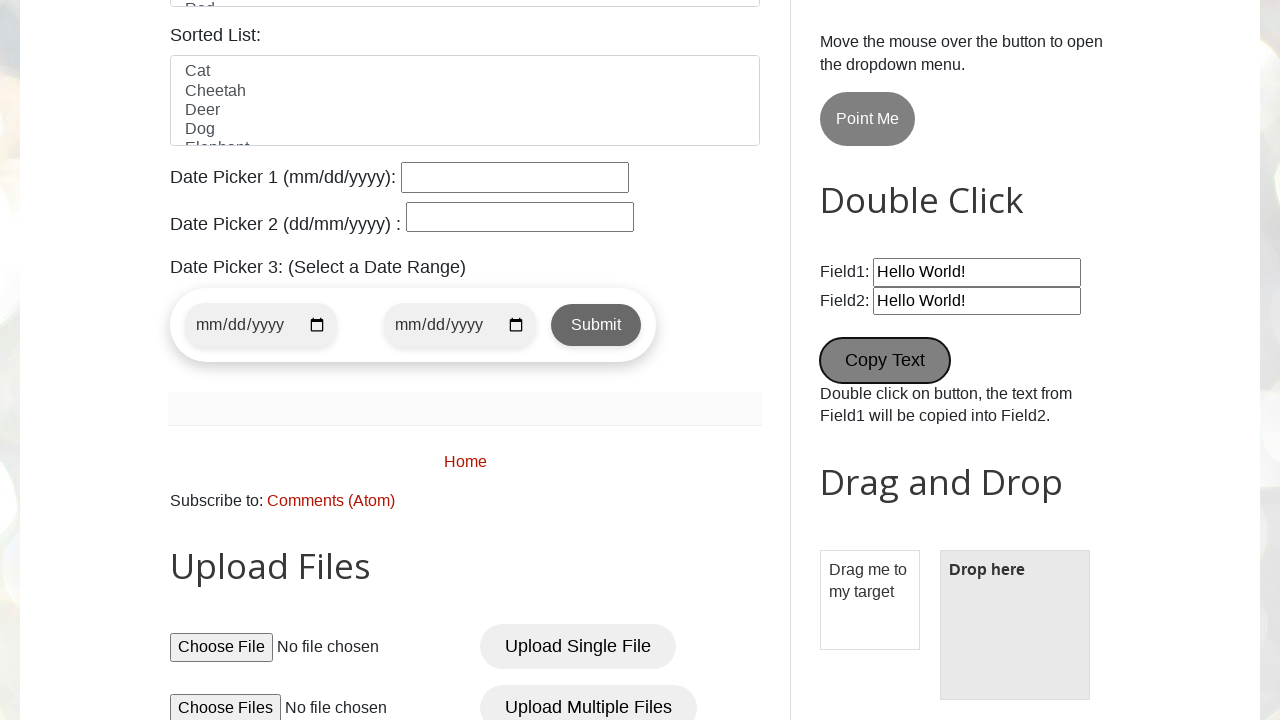

Verified first textbox contains 'Hello World!'
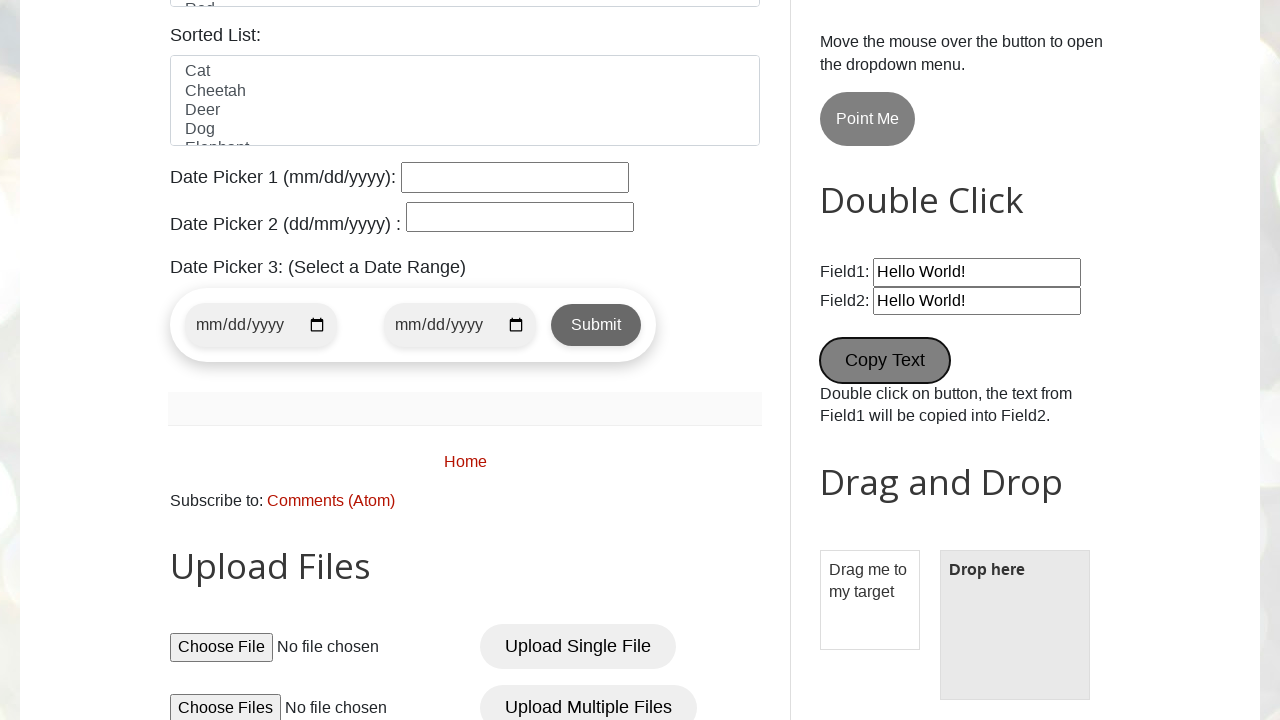

Located second textbox (#field2)
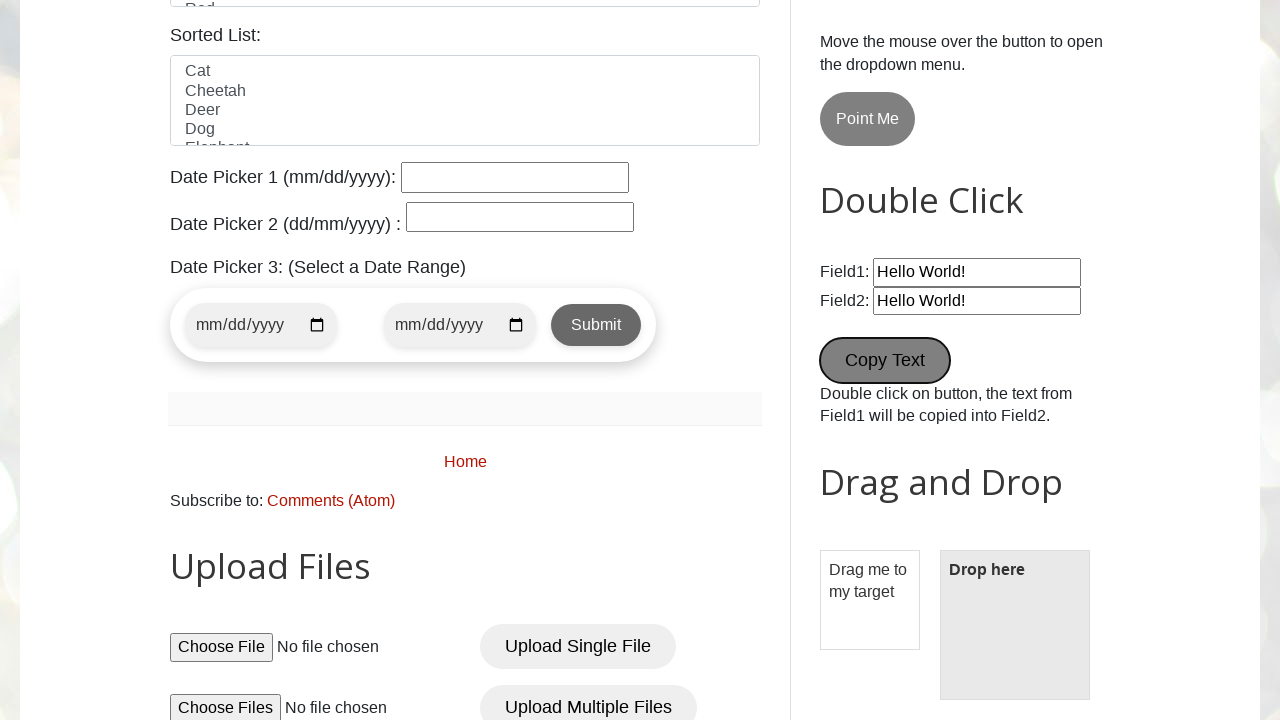

Verified second textbox contains copied value 'Hello World!'
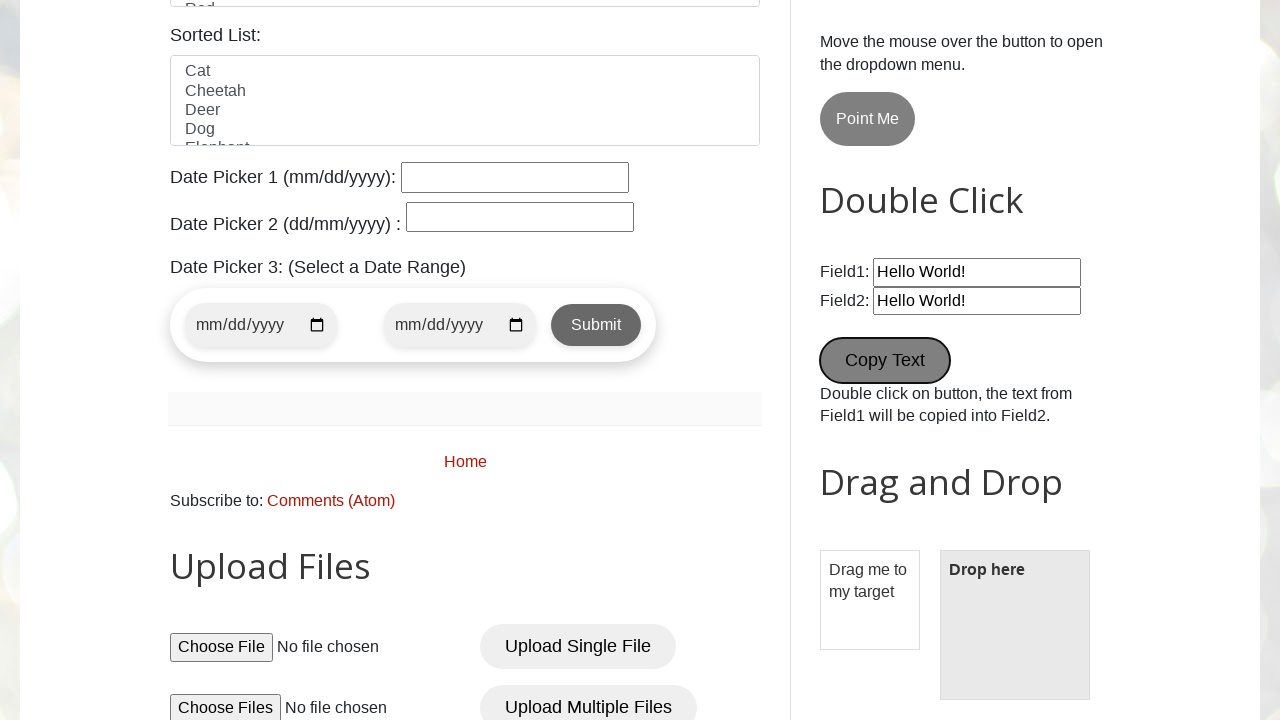

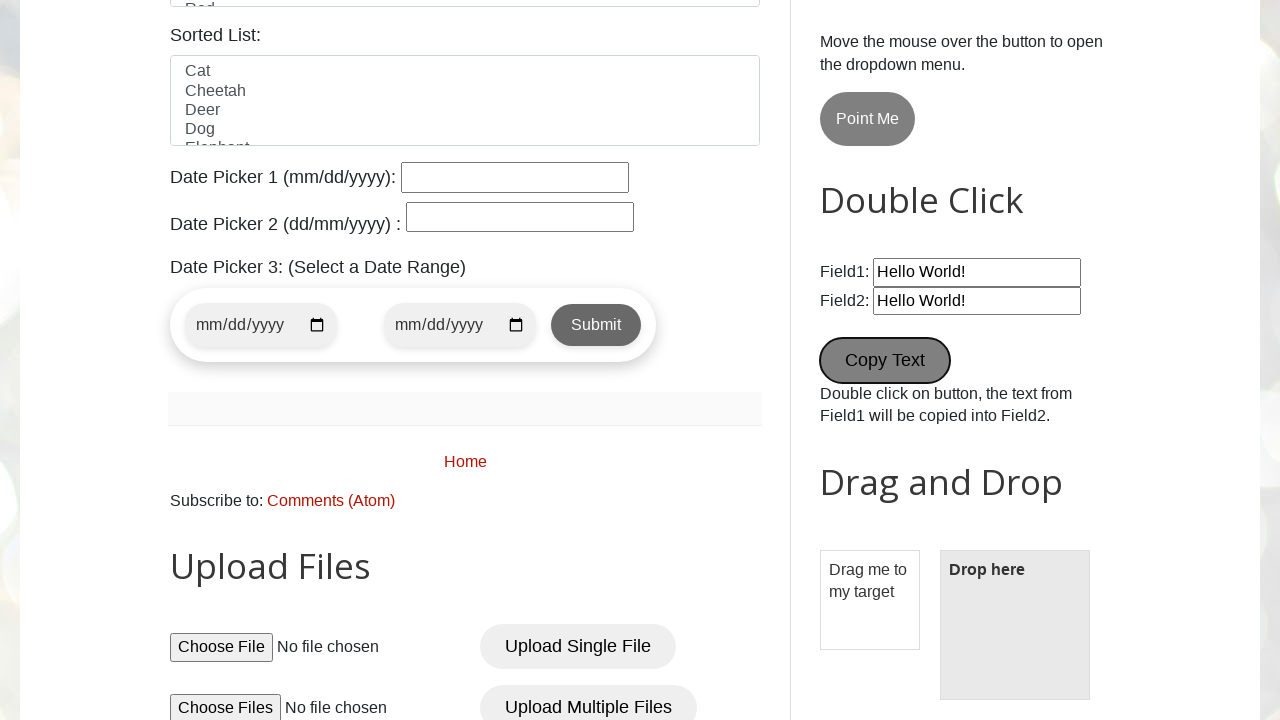